Tests tooltip functionality by hovering over buttons with tippy tooltips and verifying the tooltip appears

Starting URL: https://www.uni-stuttgart.de/studium/orientierung/try-science/

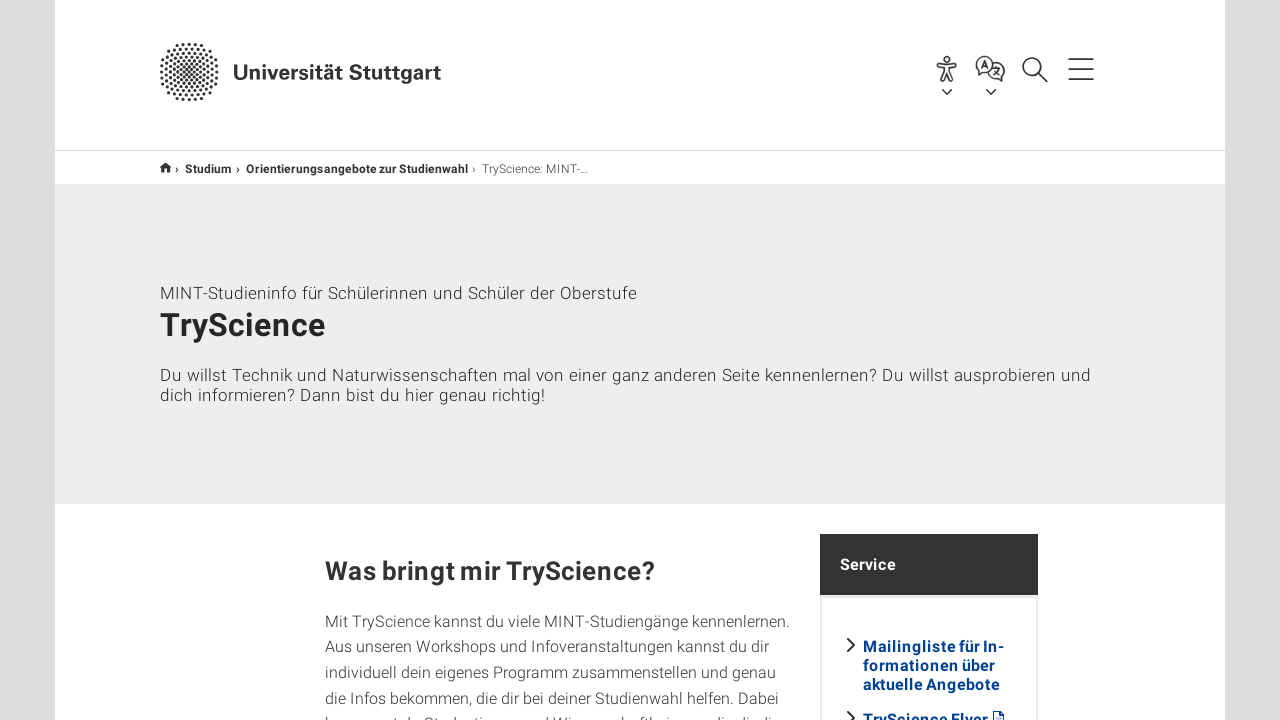

Waited for buttons with tippy tooltips to load
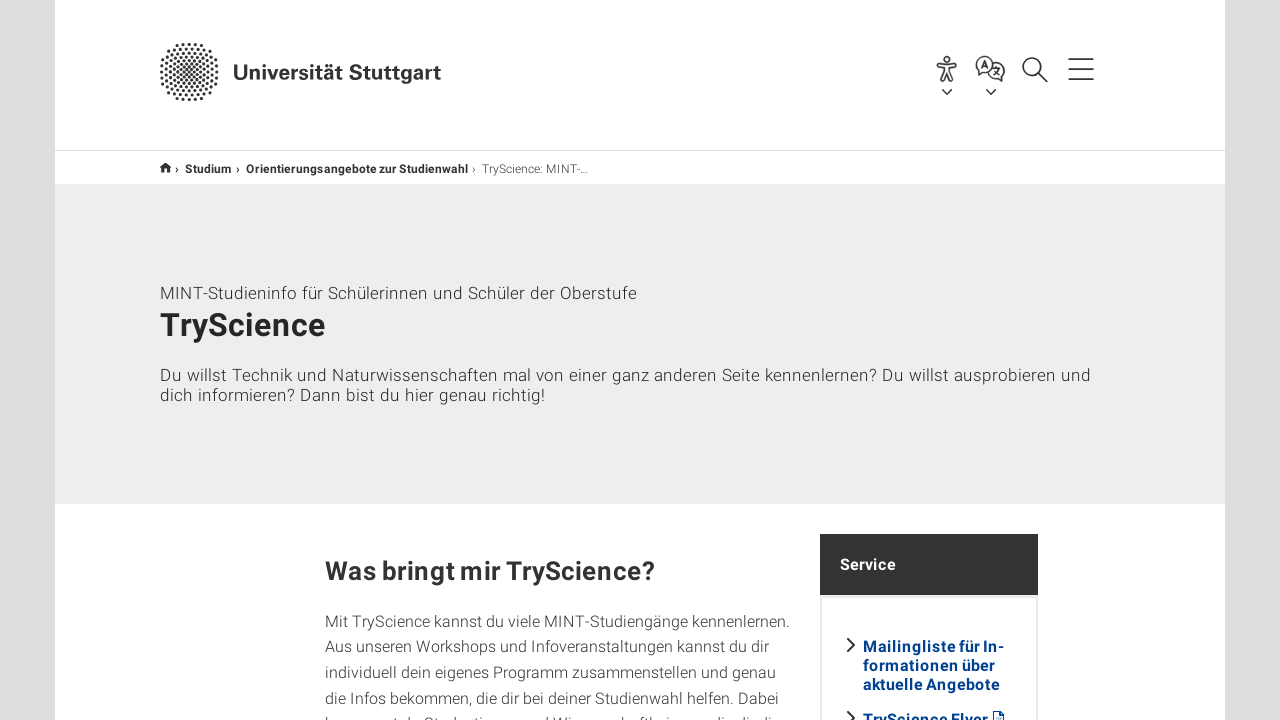

Located all buttons with tippy tooltips
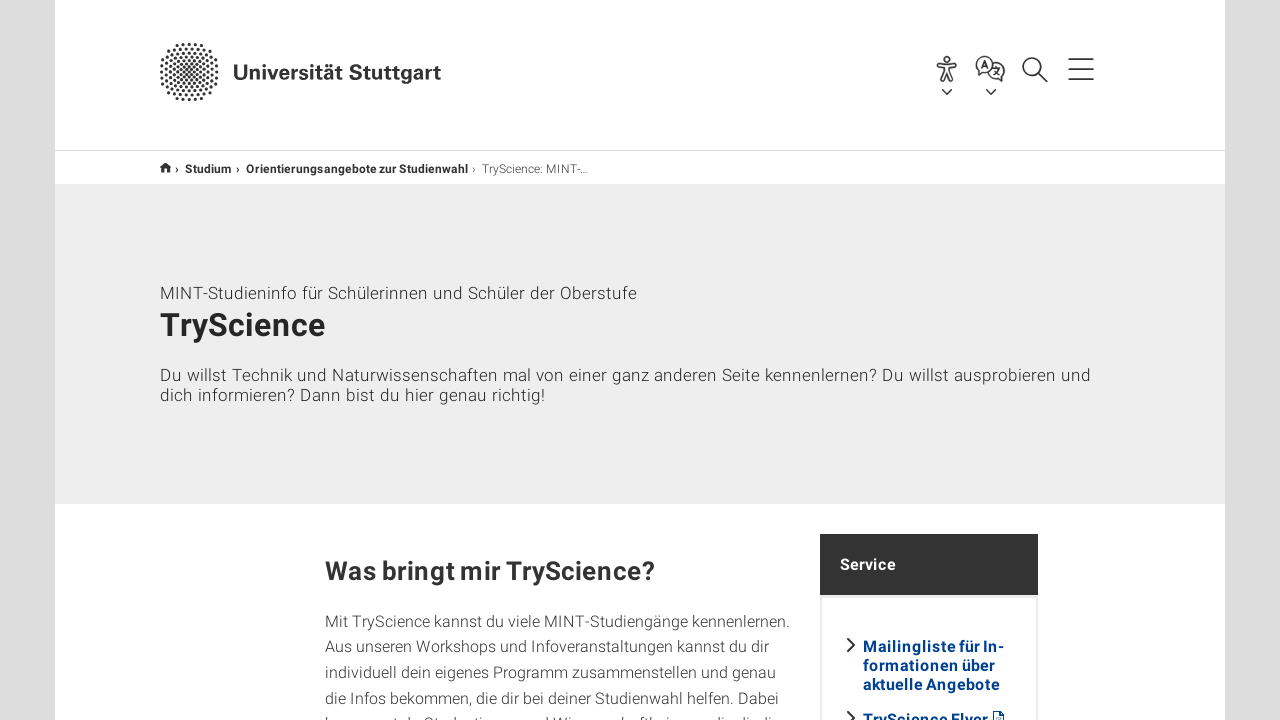

Found 3 buttons with tippy content
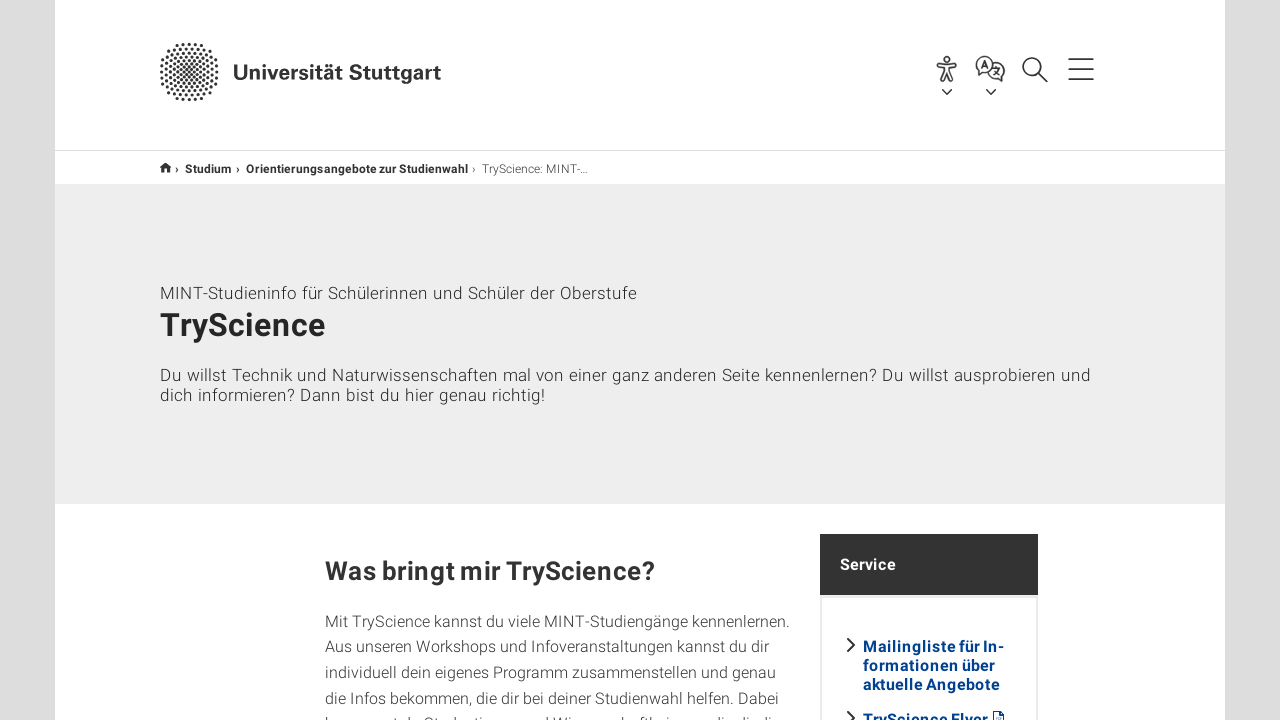

Selected button 1 of 3
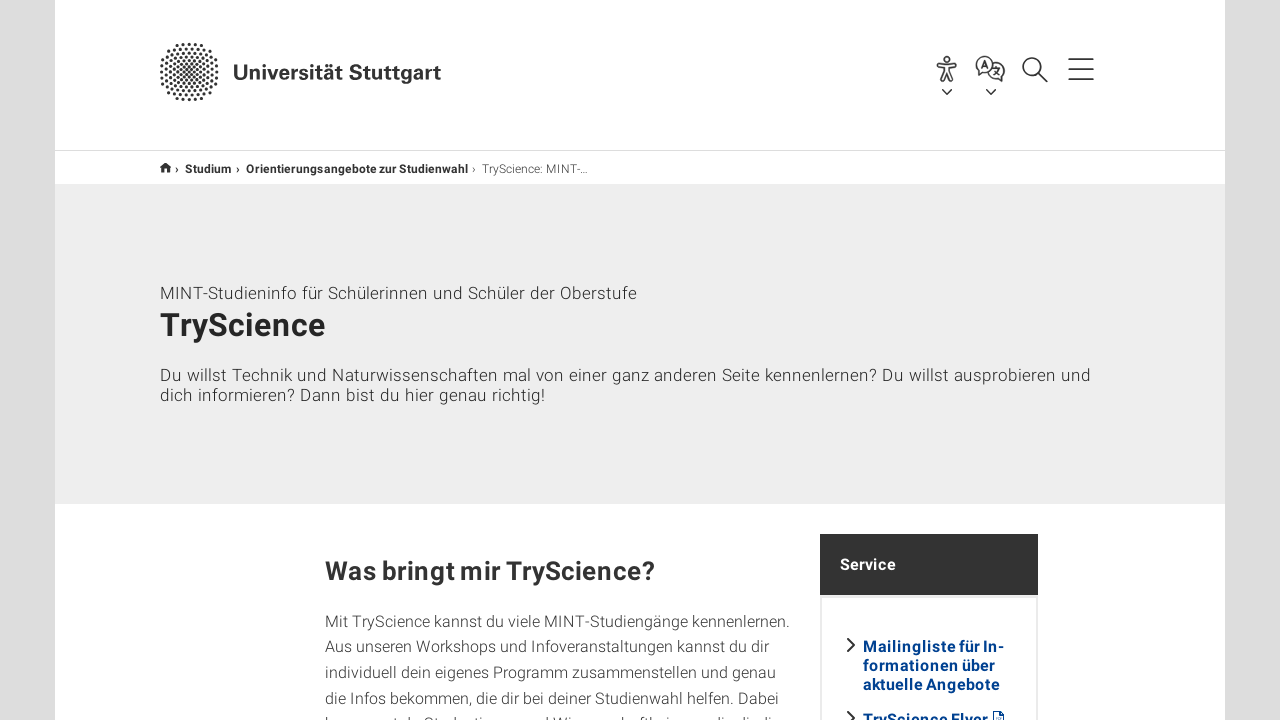

Retrieved tippy content attribute: 'Durch Klicken auf die jeweilige Veranstaltung gelangst du zur Veranstaltungsbeschreibung. Dort findest du auch den Link zur Anmeldung.'
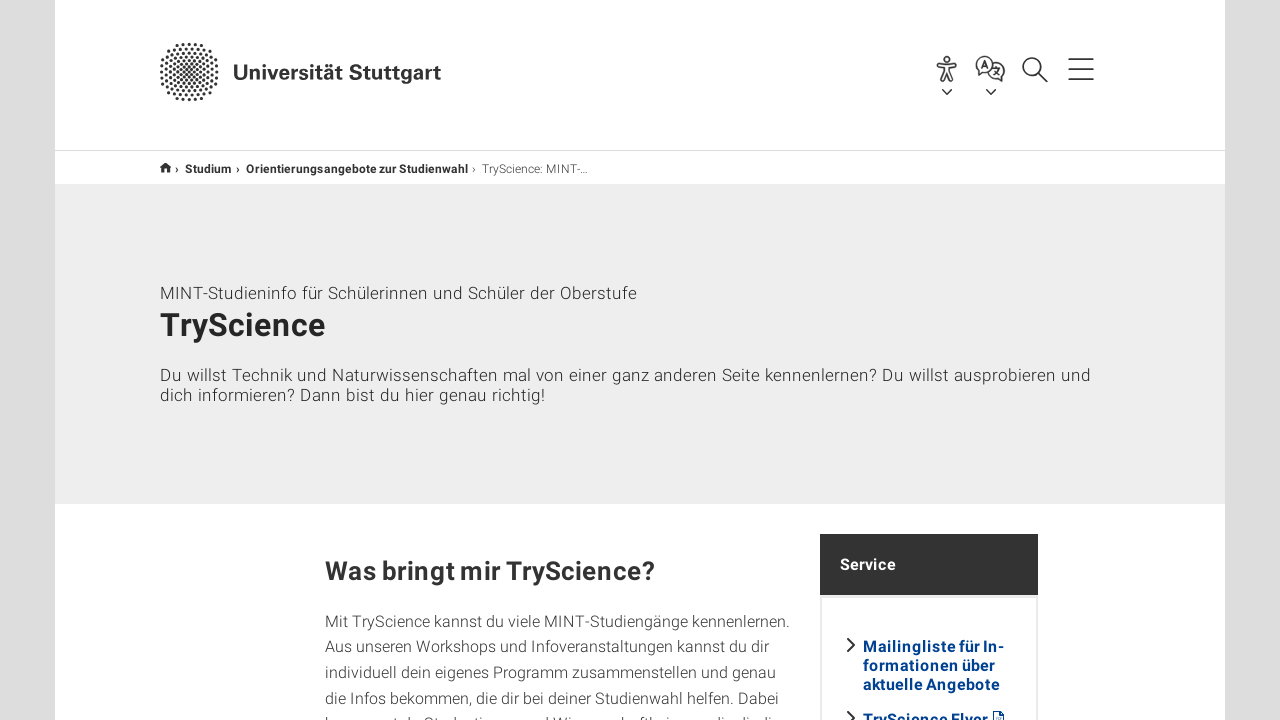

Hovered over button to trigger tooltip at (484, 361) on .linklist a[data-tippy-content] >> nth=0
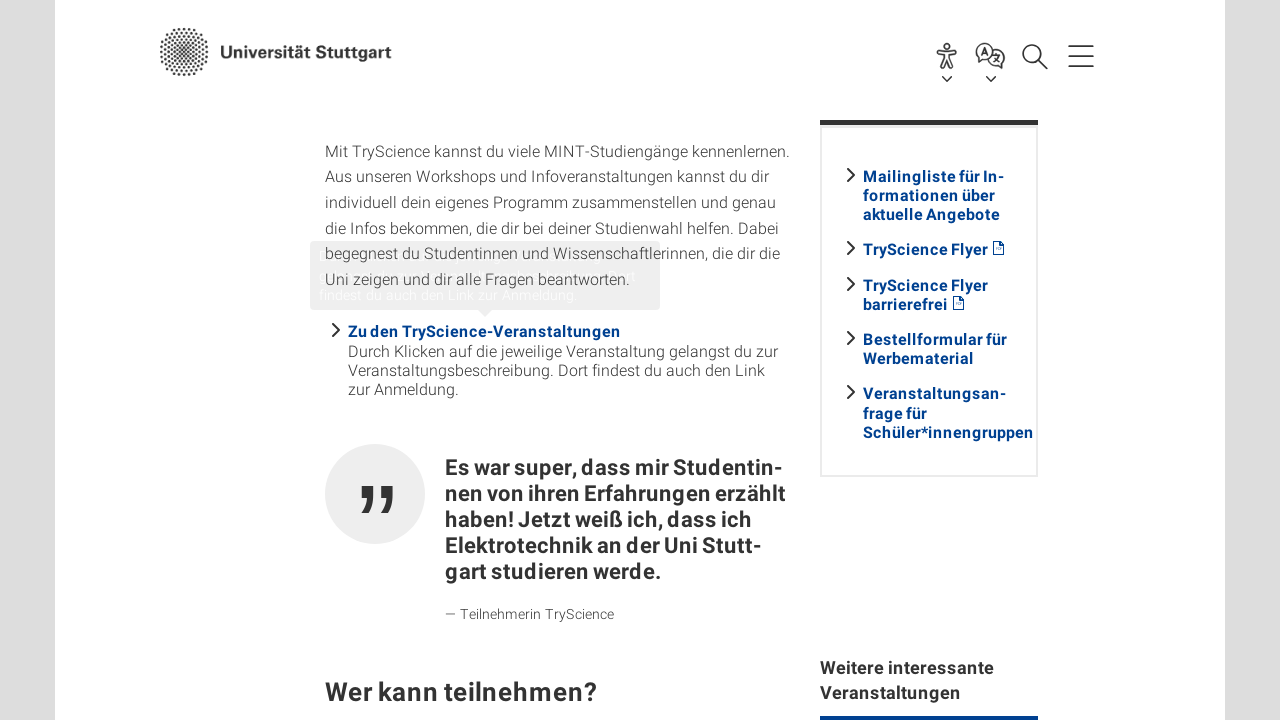

Waited 500ms for tooltip to appear
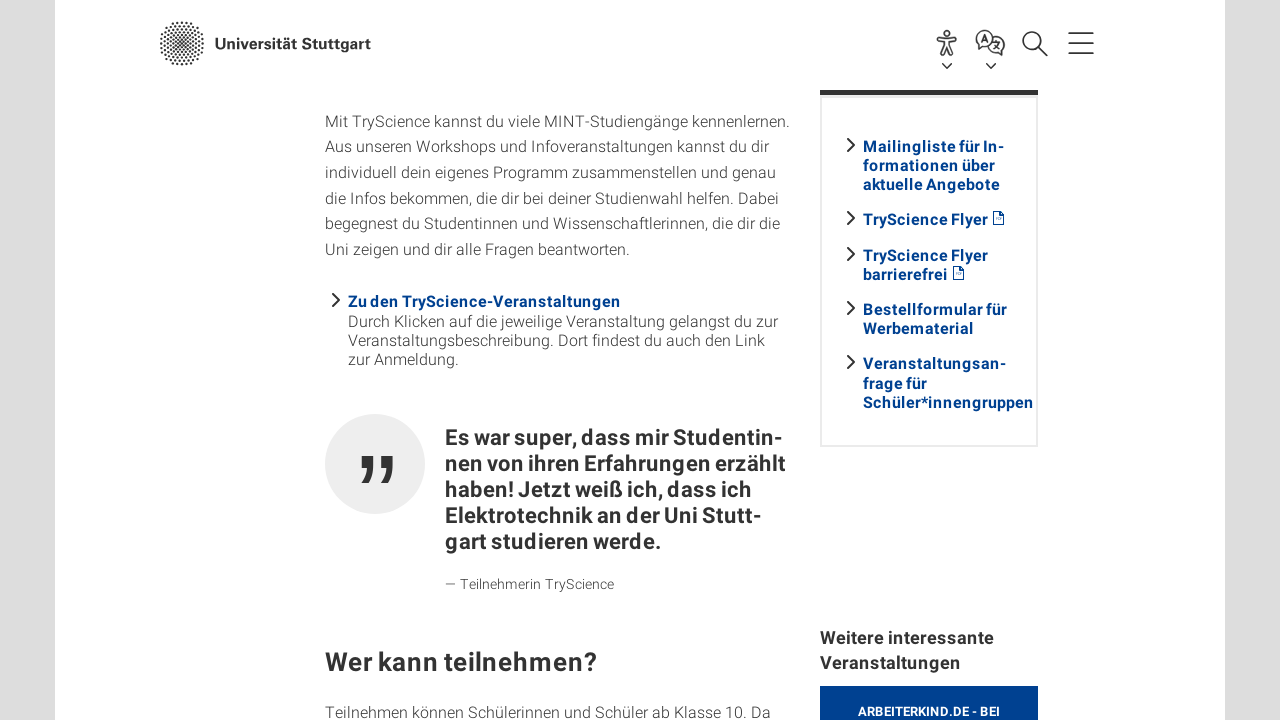

Retrieved aria-describedby attribute: 'None'
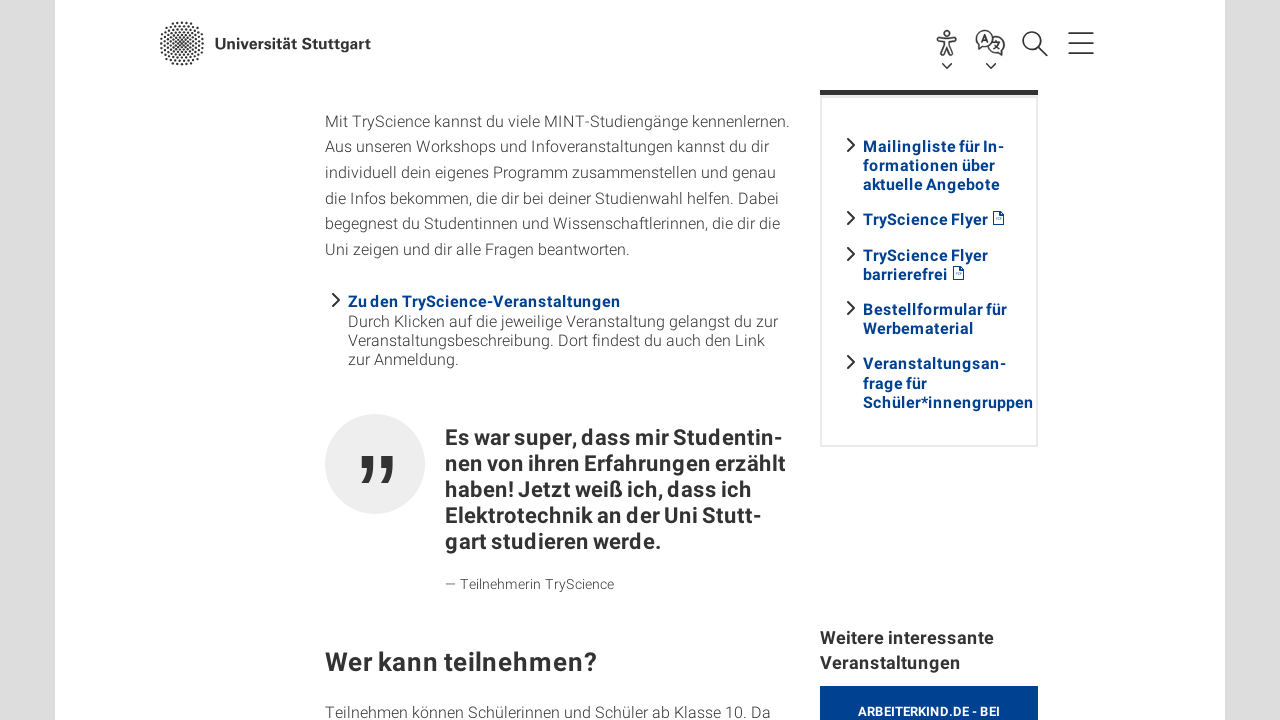

Selected button 2 of 3
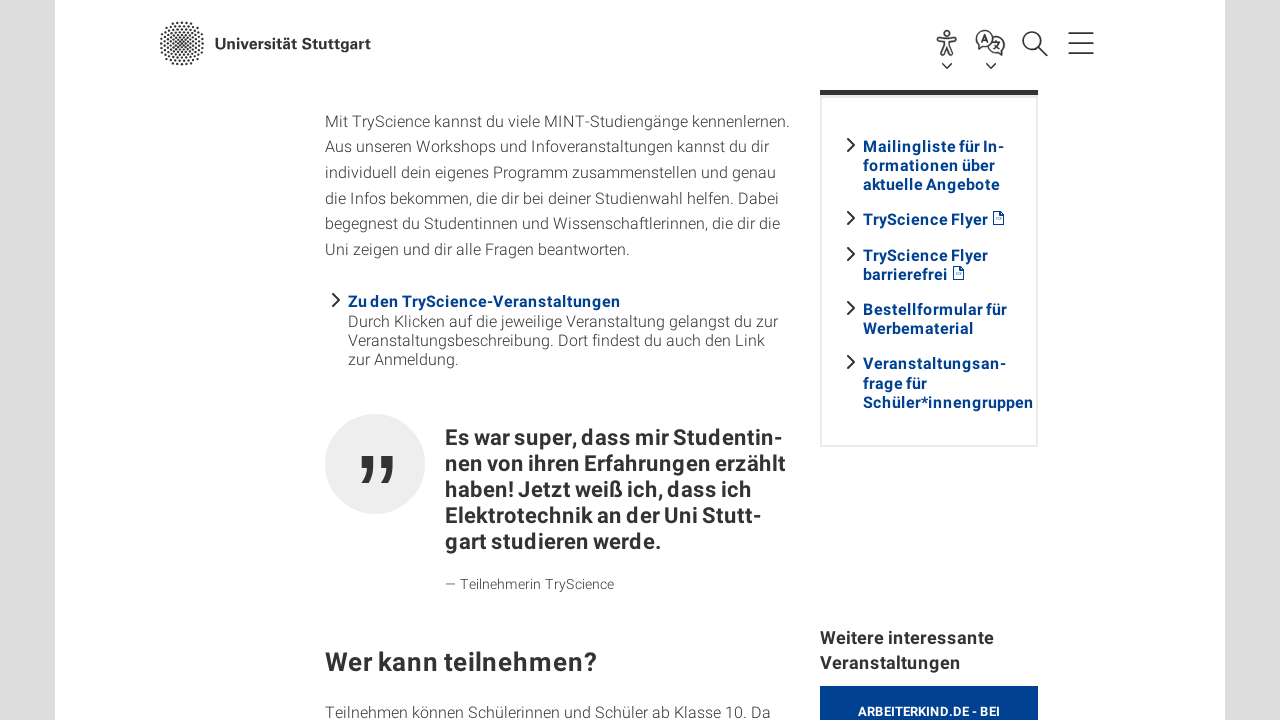

Retrieved tippy content attribute: 'Chemie, Materialwissenschaft und Lebensmittelchemie für interessierte Schüler*innen'
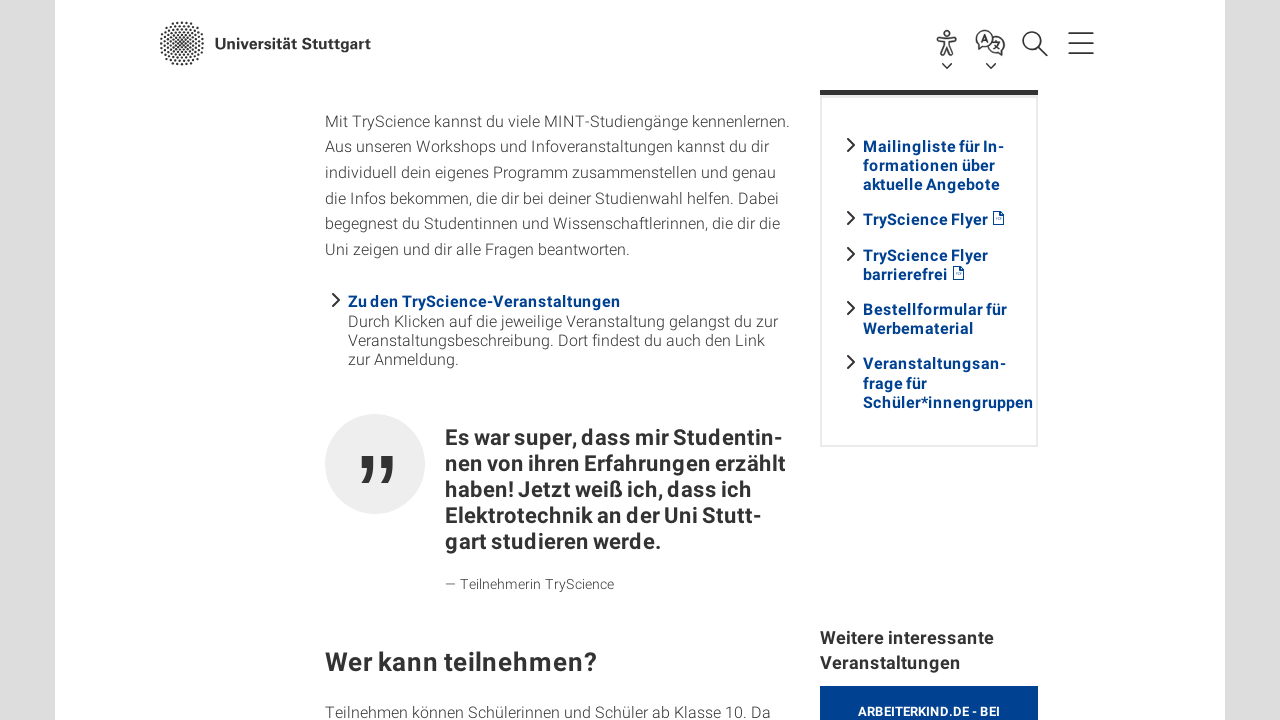

Hovered over button to trigger tooltip at (929, 360) on .linklist a[data-tippy-content] >> nth=1
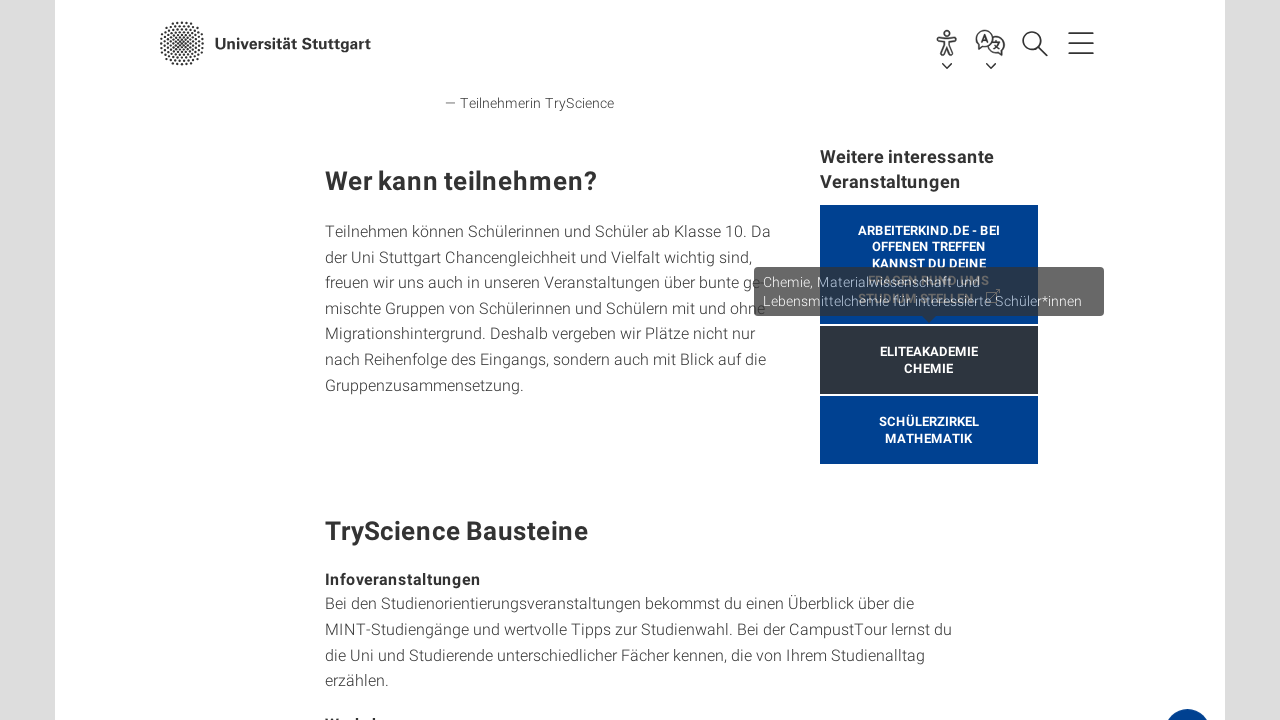

Waited 500ms for tooltip to appear
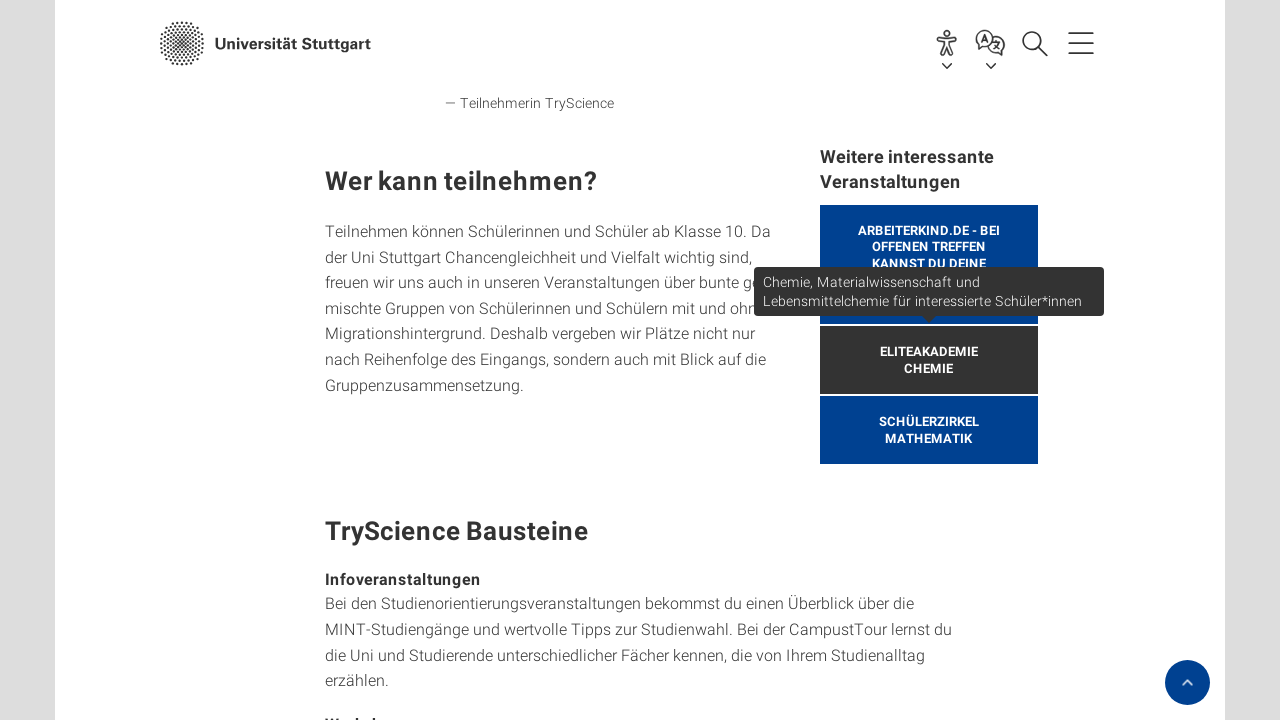

Retrieved aria-describedby attribute: 'tippy-12'
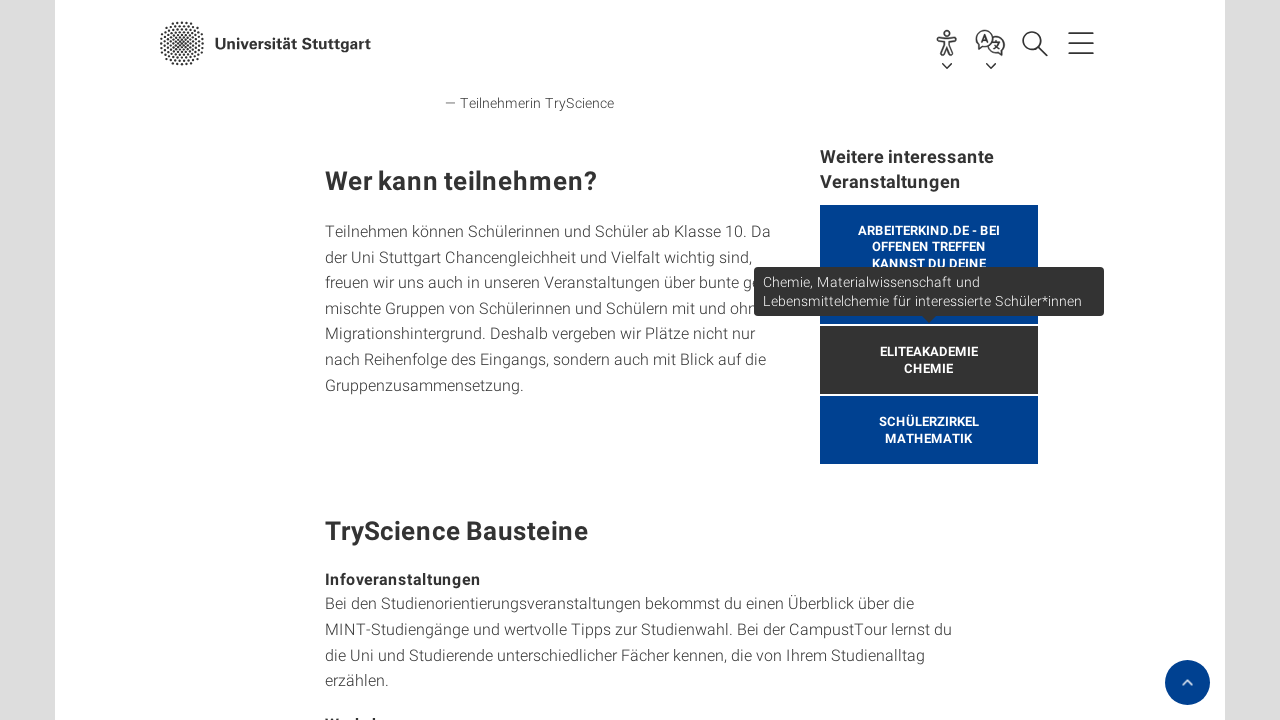

Located tippy element with id 'tippy-12'
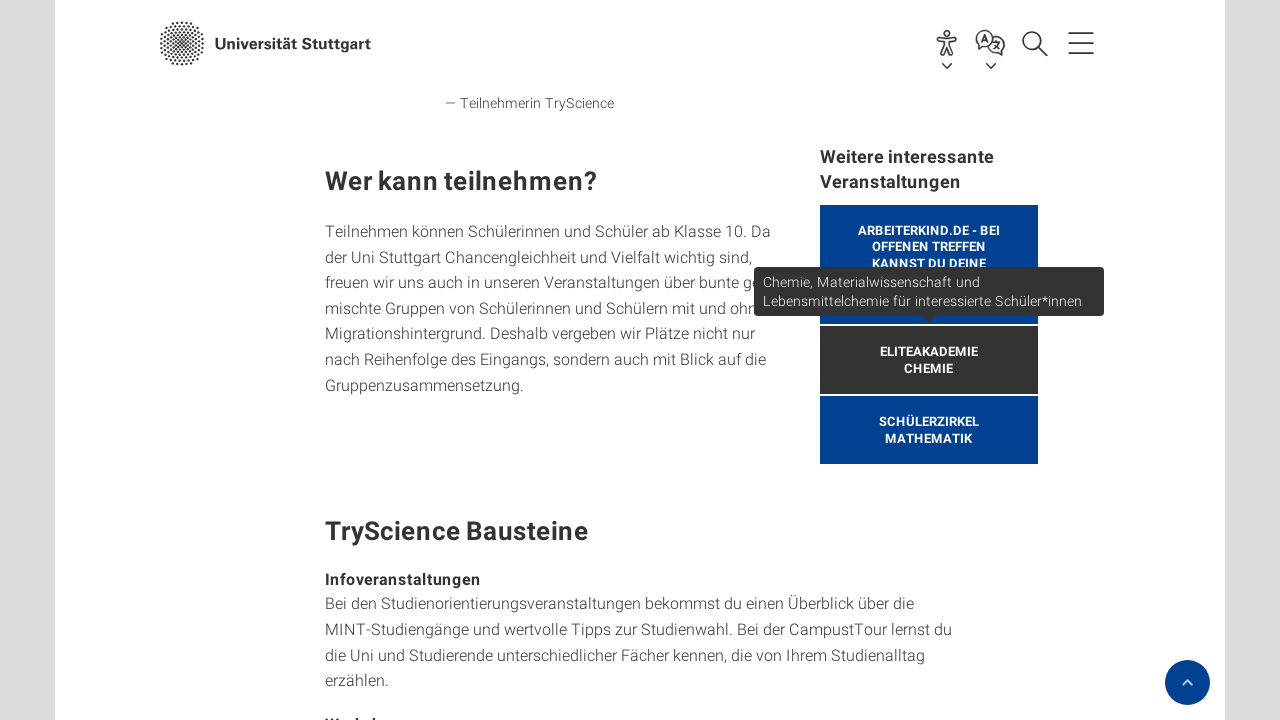

Tippy tooltip is visible - test passed
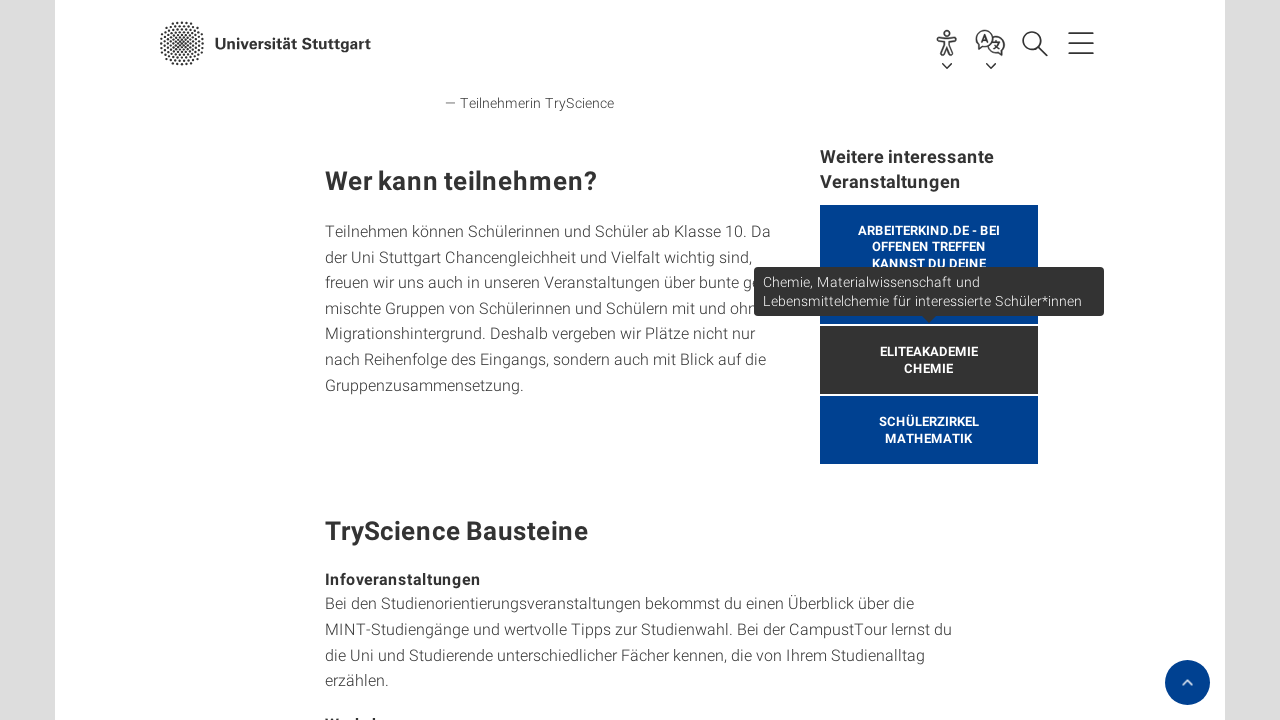

Assertion passed: Tippy tooltip appeared on hover
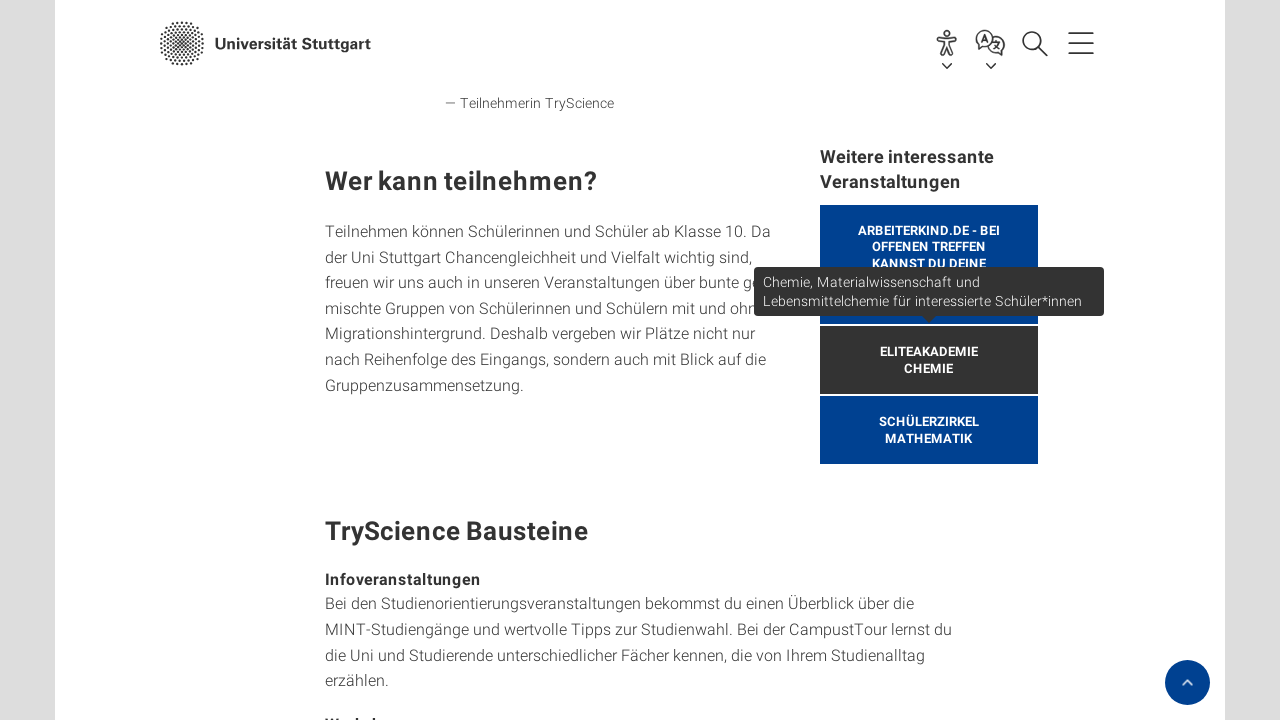

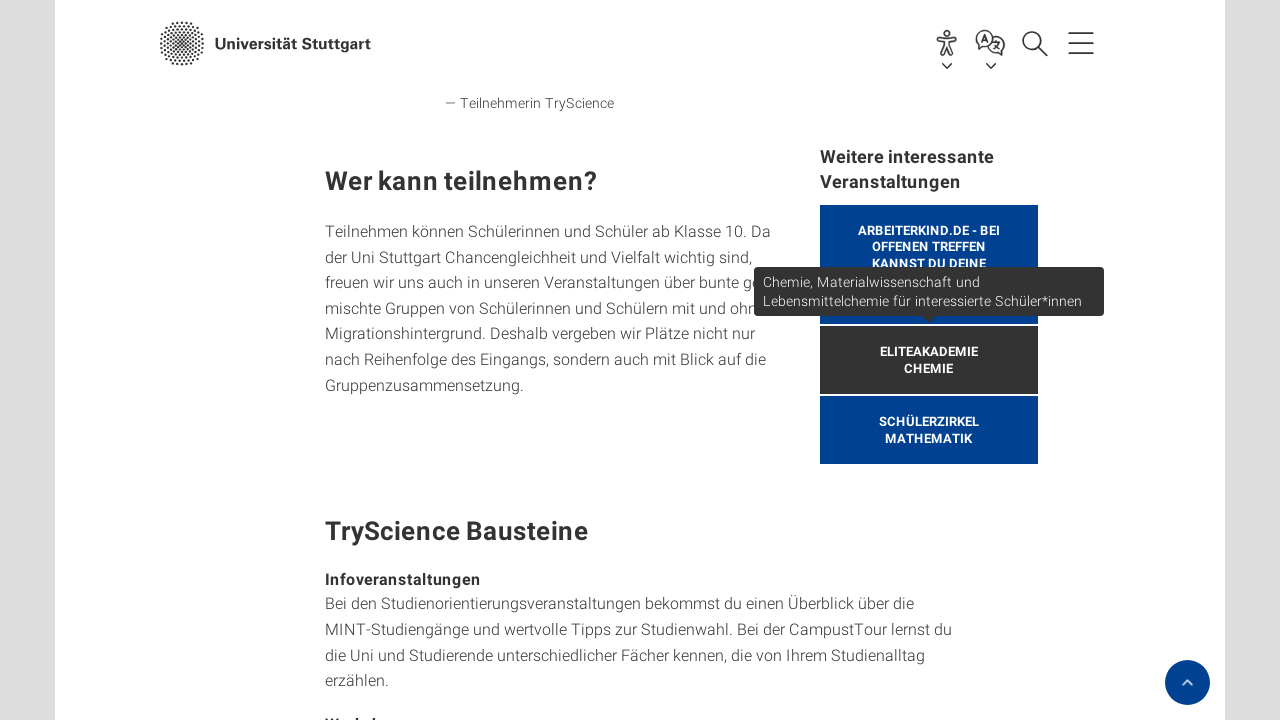